Tests mouse hover functionality by hovering over a compass image and verifying the caption appears

Starting URL: https://bonigarcia.dev/selenium-webdriver-java/mouse-over.html

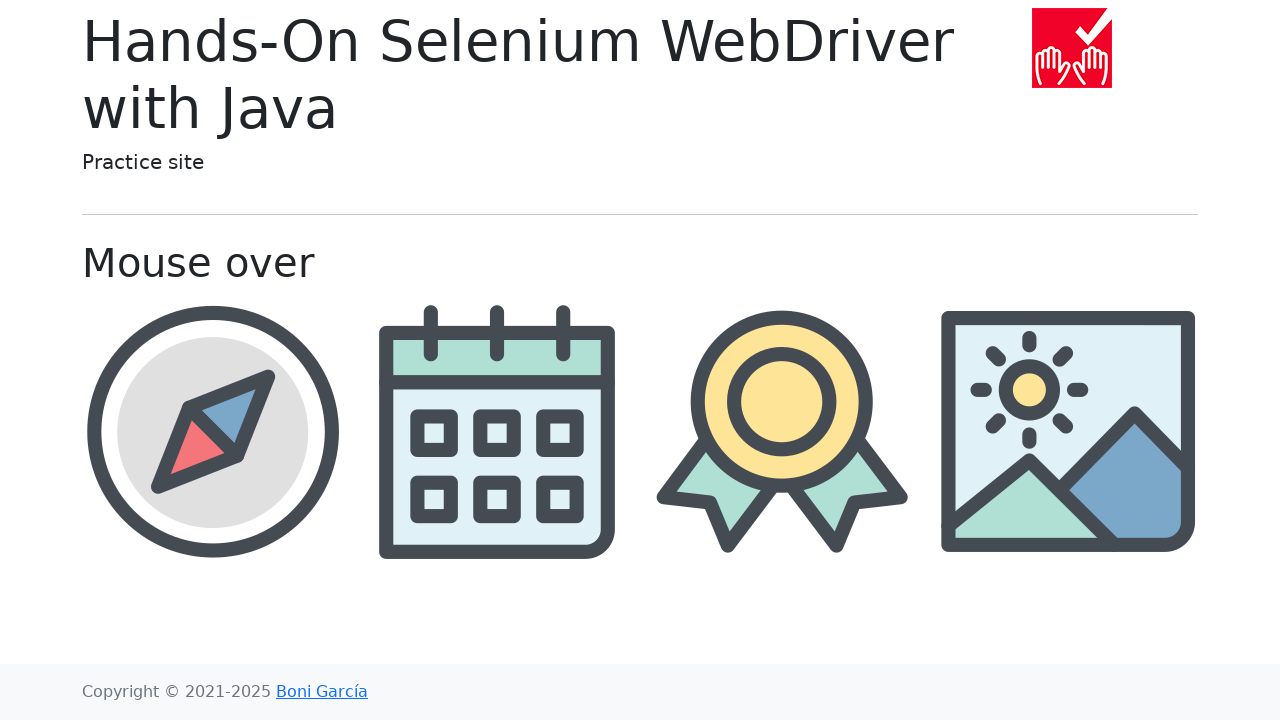

Hovered over compass image at (212, 431) on img[src='img/compass.png']
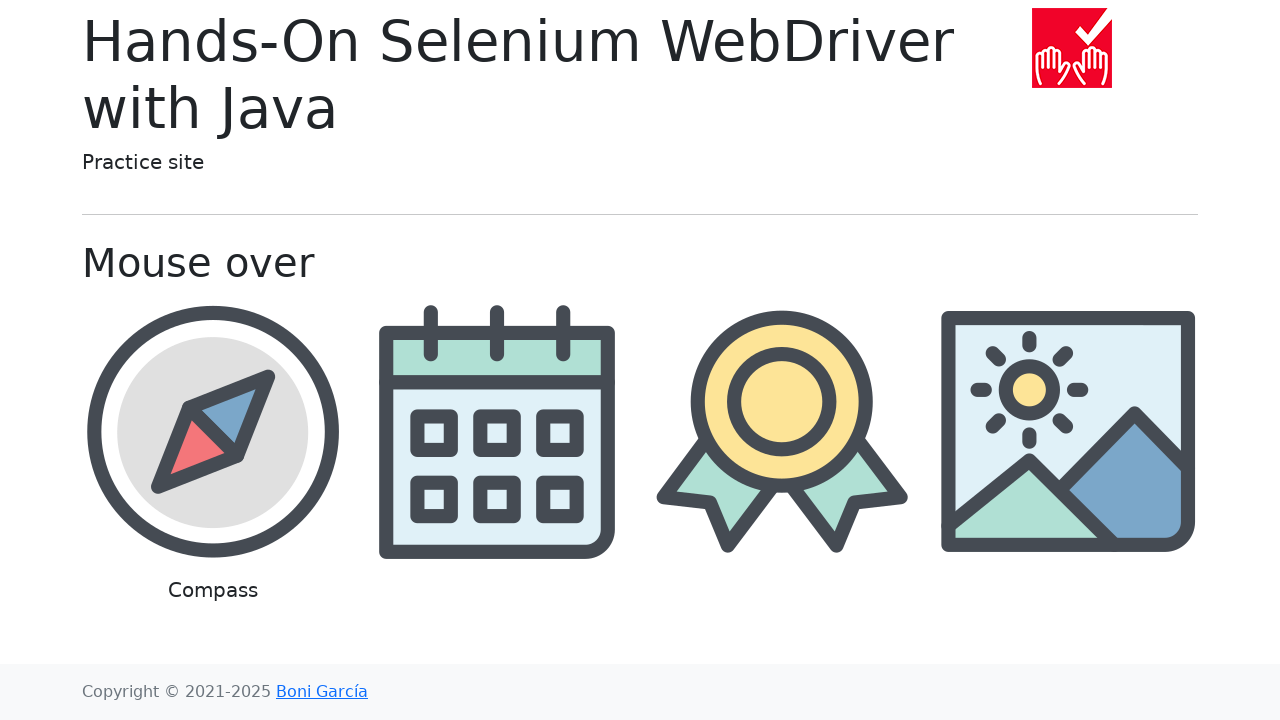

Located compass caption element
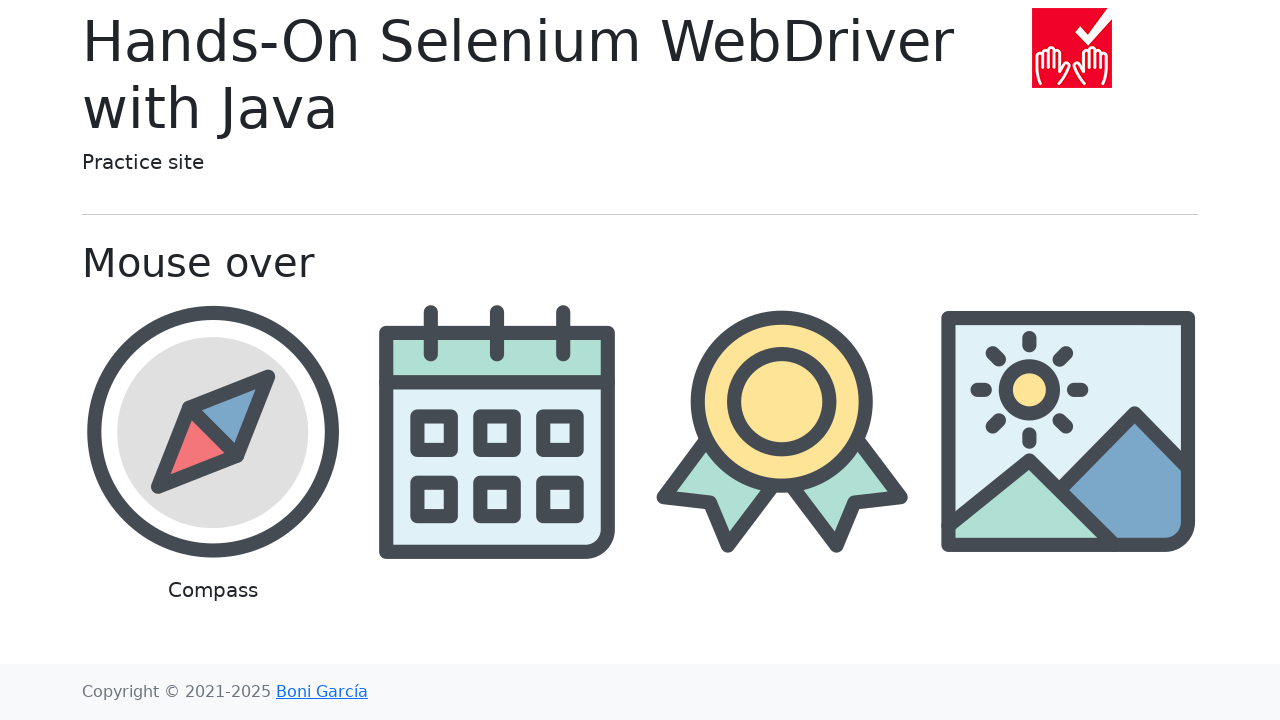

Verified caption text is 'Compass'
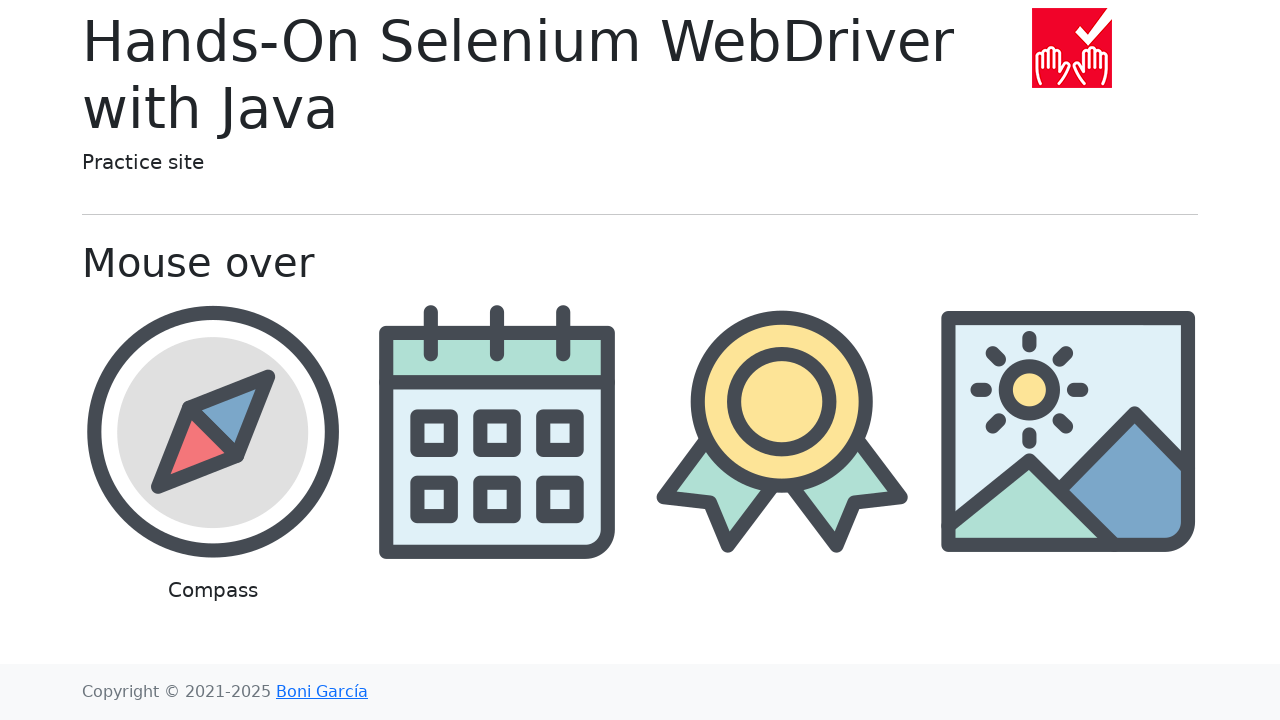

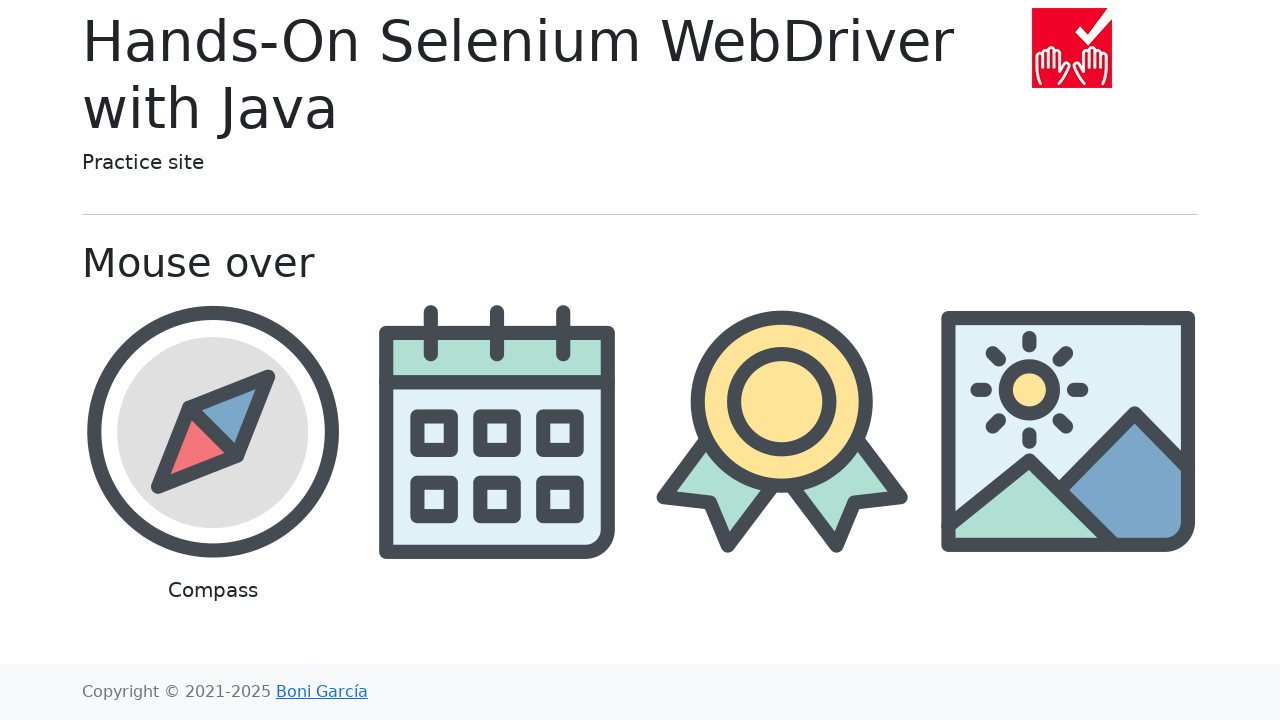